Tests mouse hover functionality by hovering over user figure elements to reveal hidden descriptions and links, verifying that the hover interaction works correctly on each figure.

Starting URL: https://the-internet.herokuapp.com/hovers

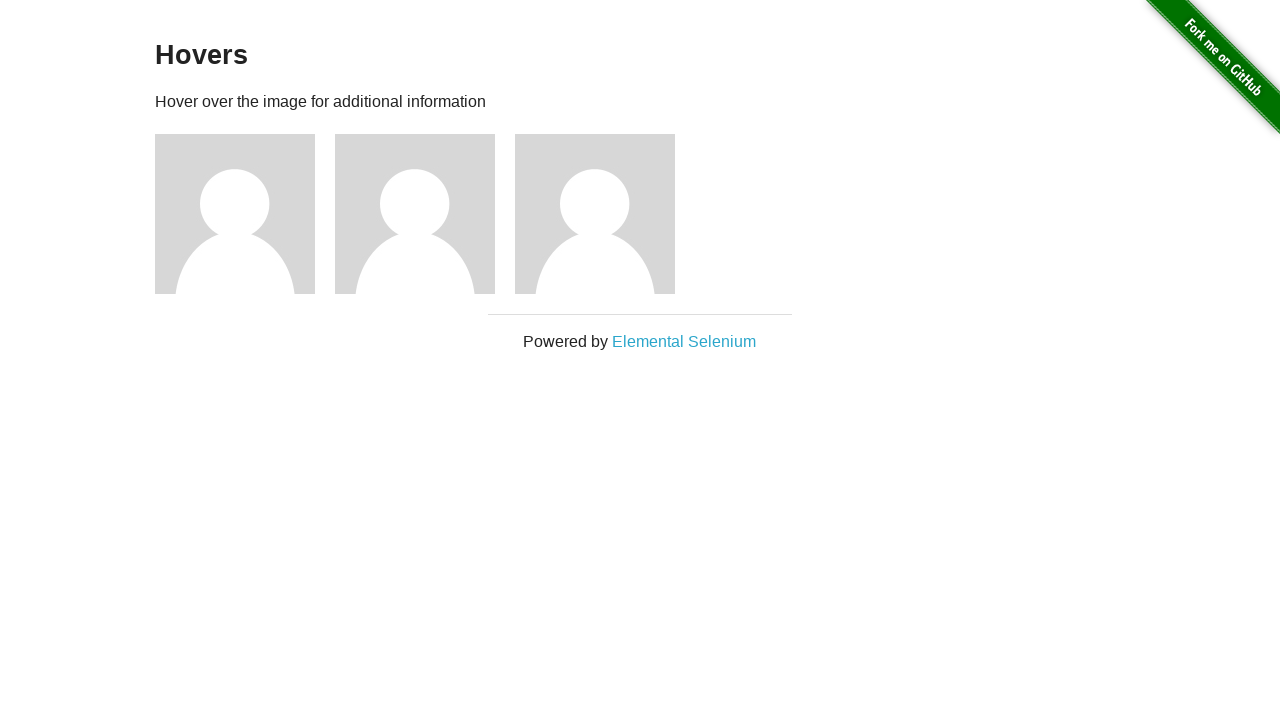

Waited for figure elements to be present on the page
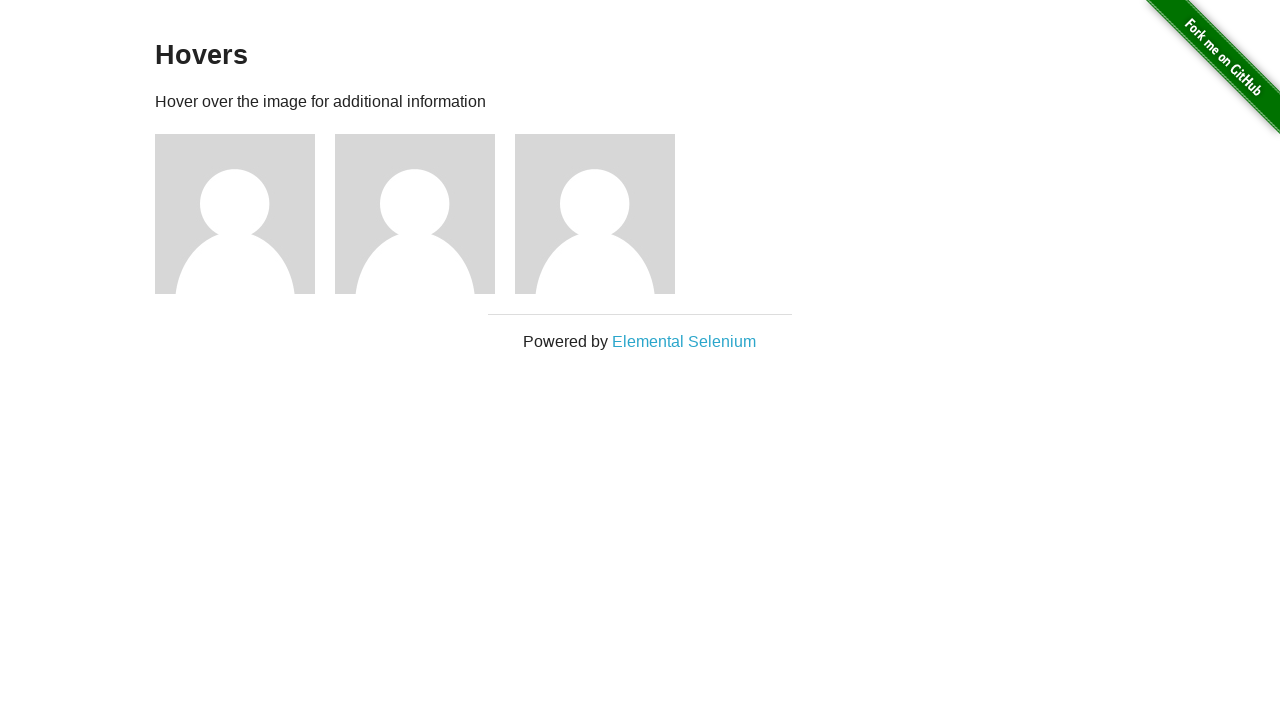

Located all figure elements on the page
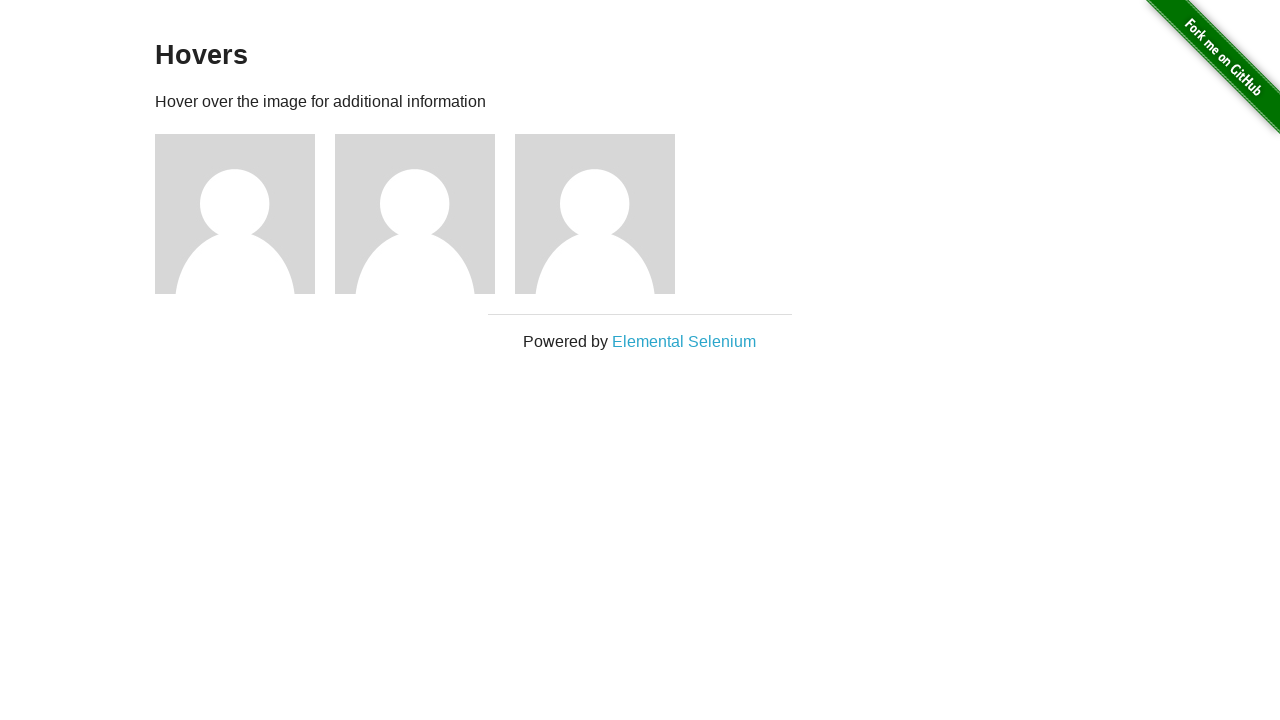

Found 3 figure elements on the page
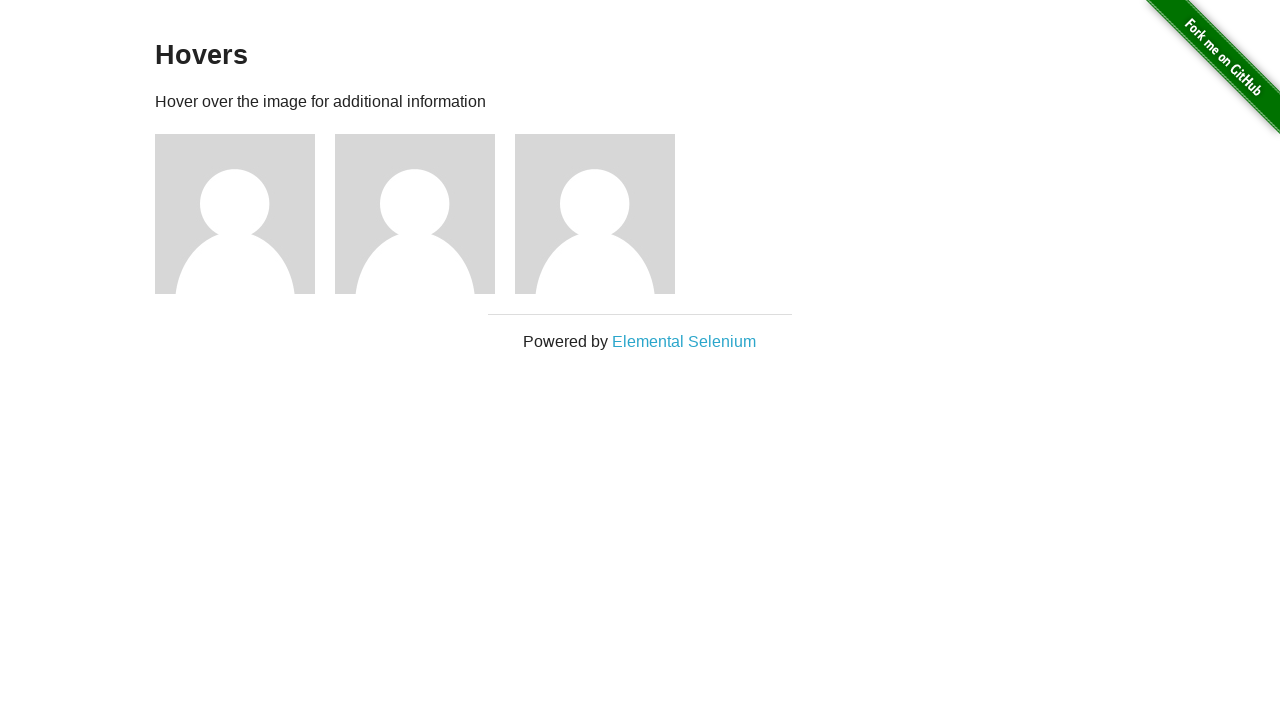

Selected figure element 1 of 3
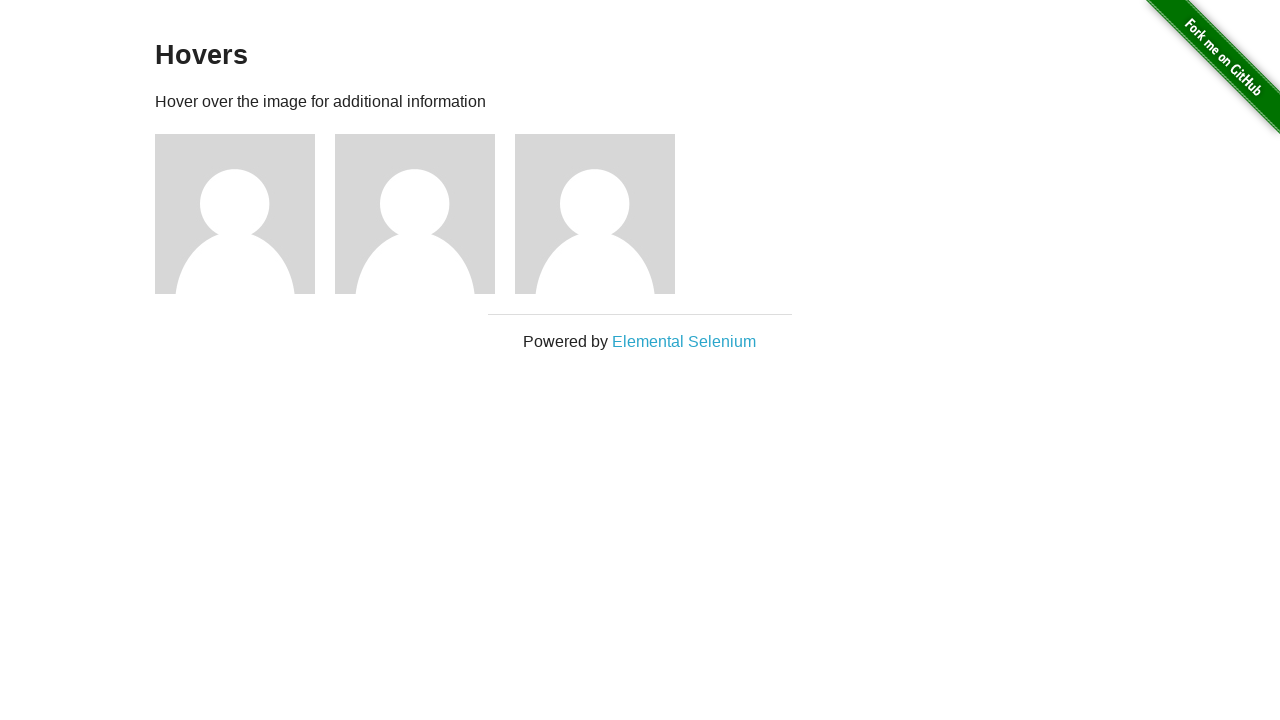

Hovered over figure 1 to reveal hidden content at (245, 214) on .figure >> nth=0
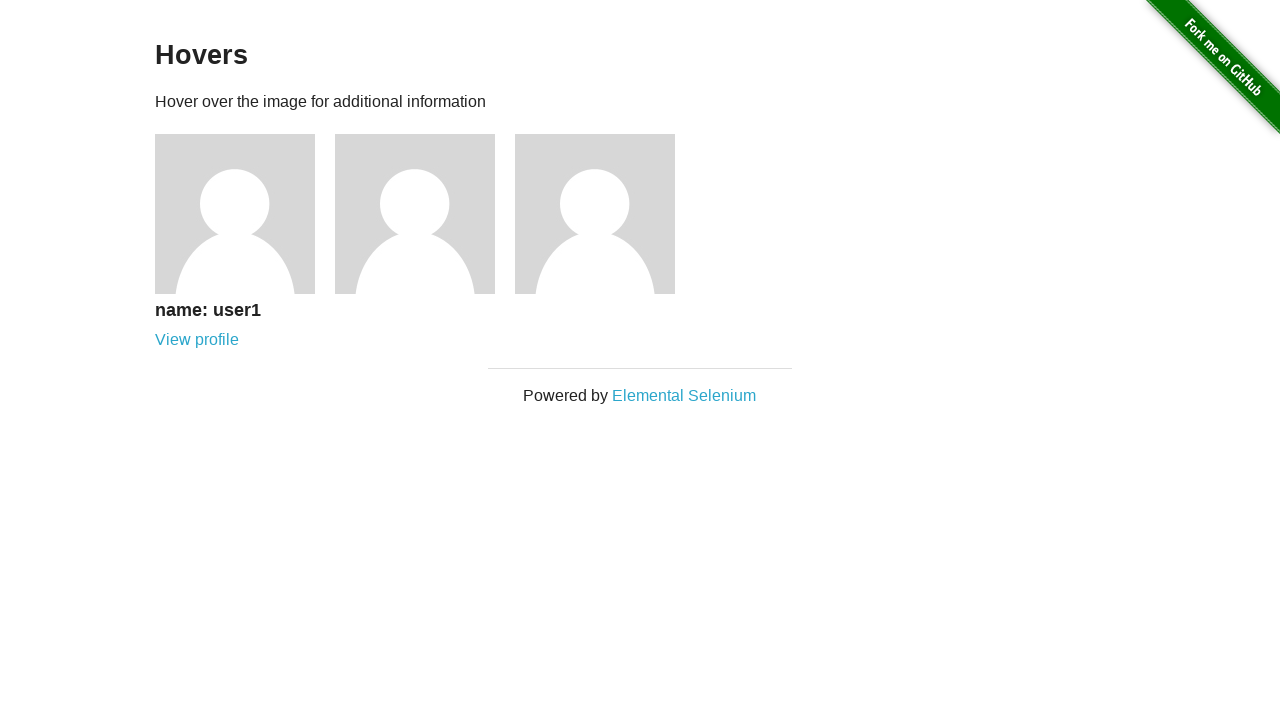

Description (h5) became visible for figure 1
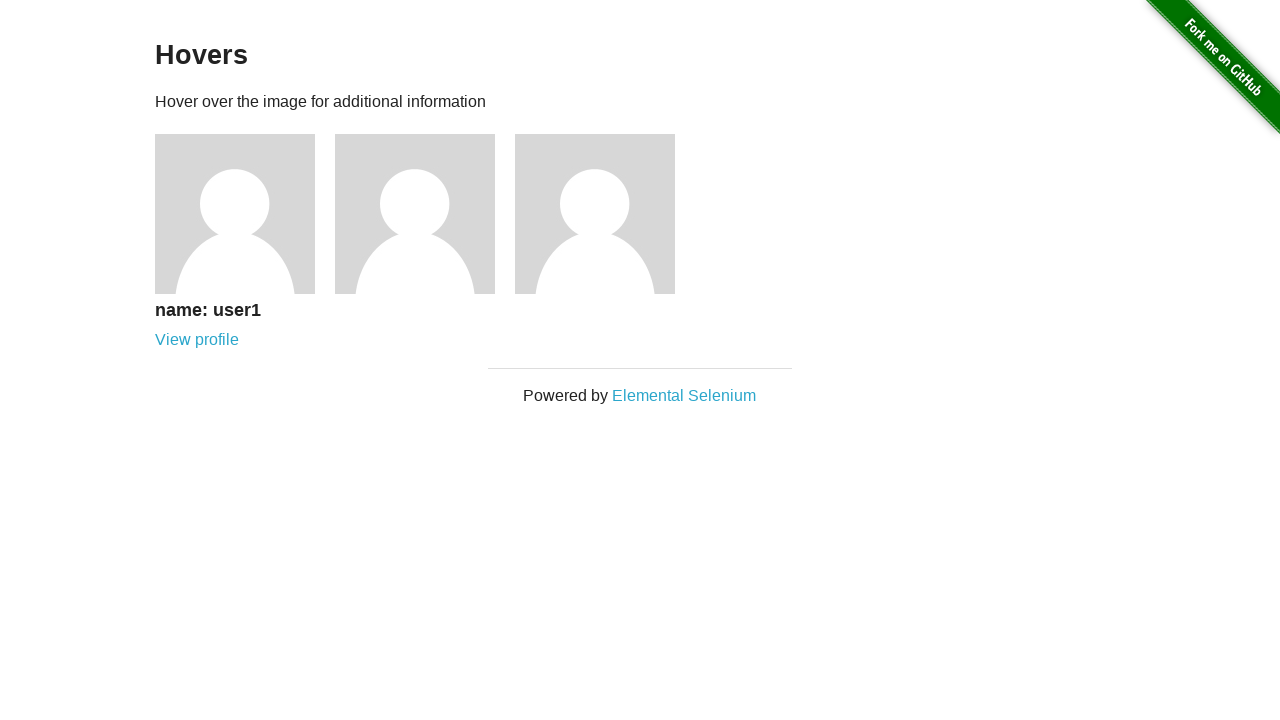

Link became visible for figure 1
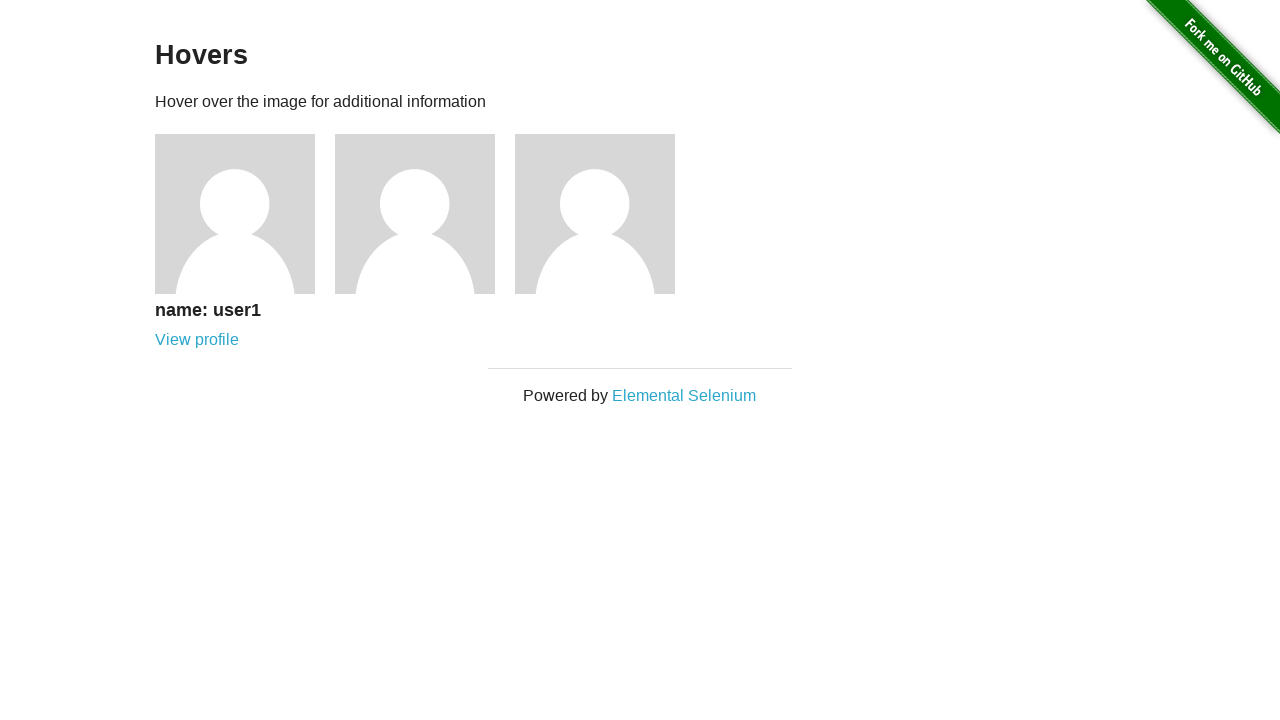

Selected figure element 2 of 3
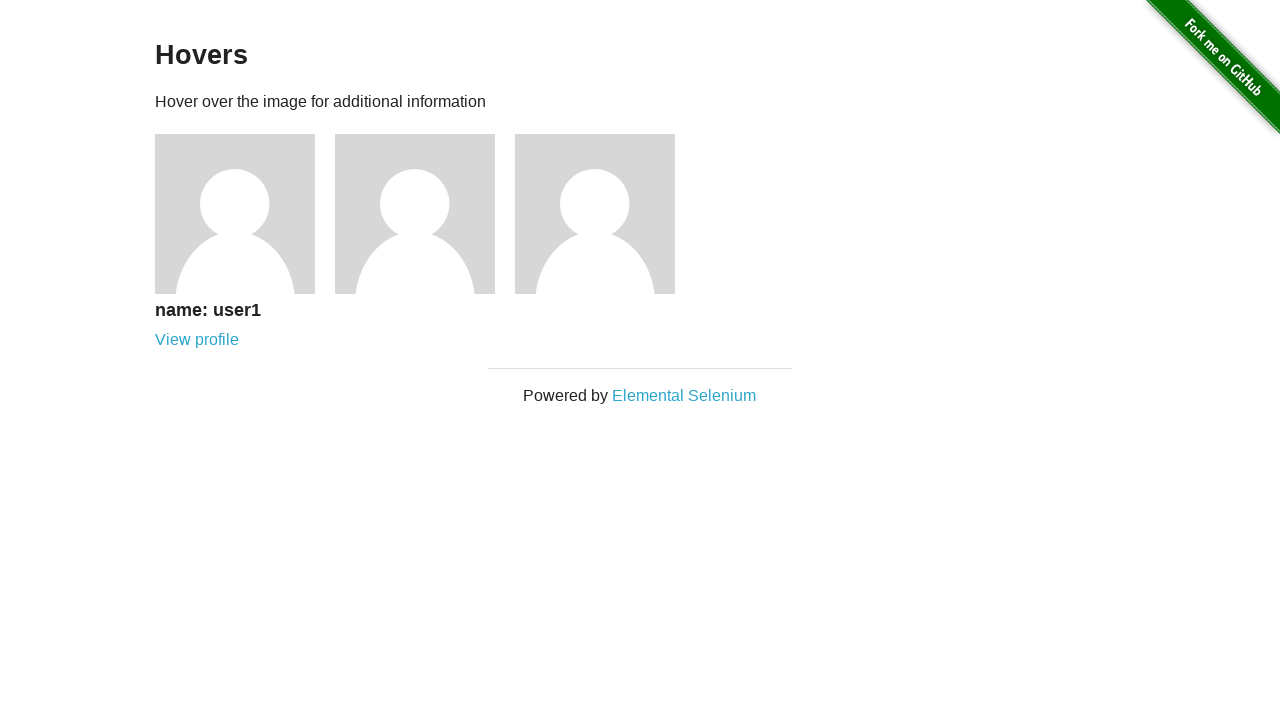

Hovered over figure 2 to reveal hidden content at (425, 214) on .figure >> nth=1
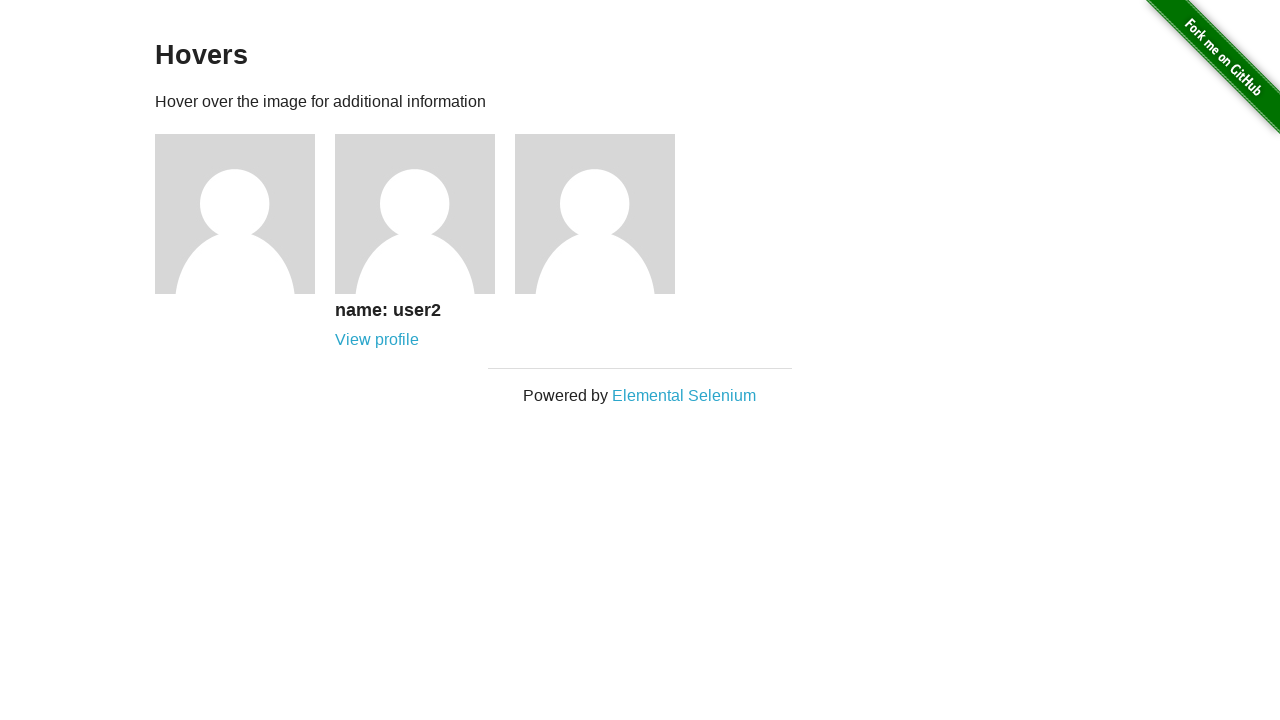

Description (h5) became visible for figure 2
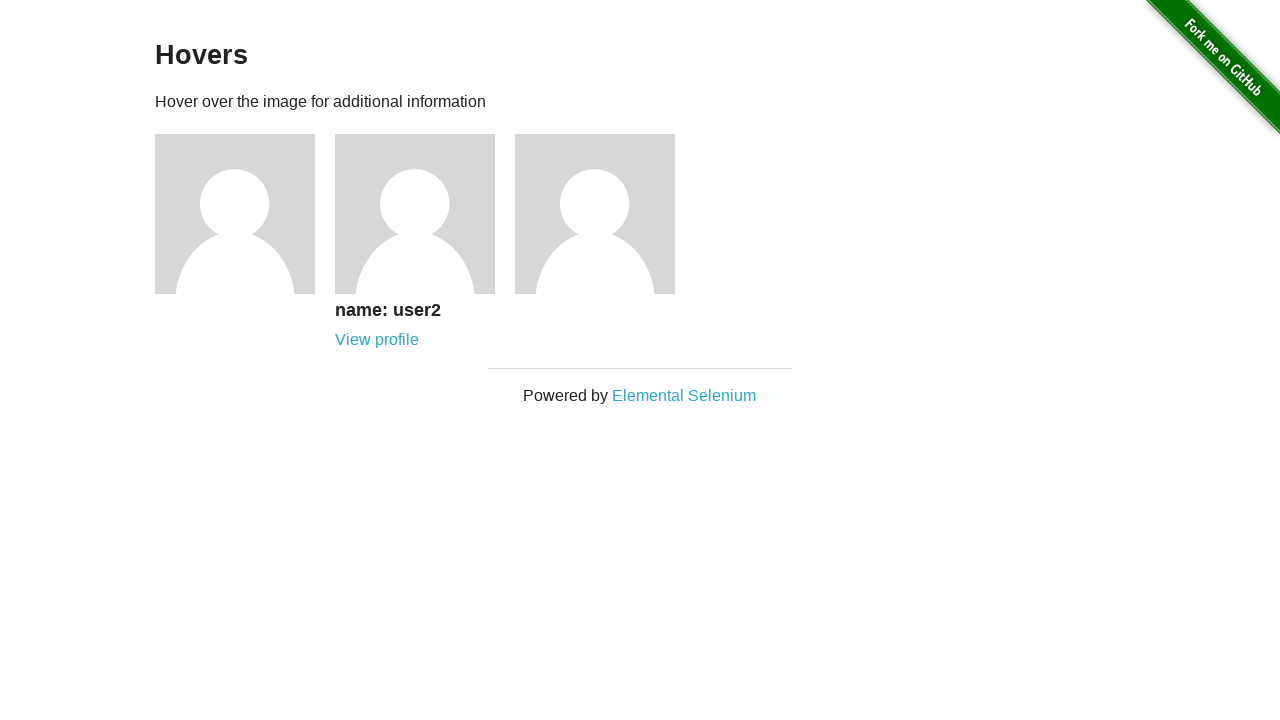

Link became visible for figure 2
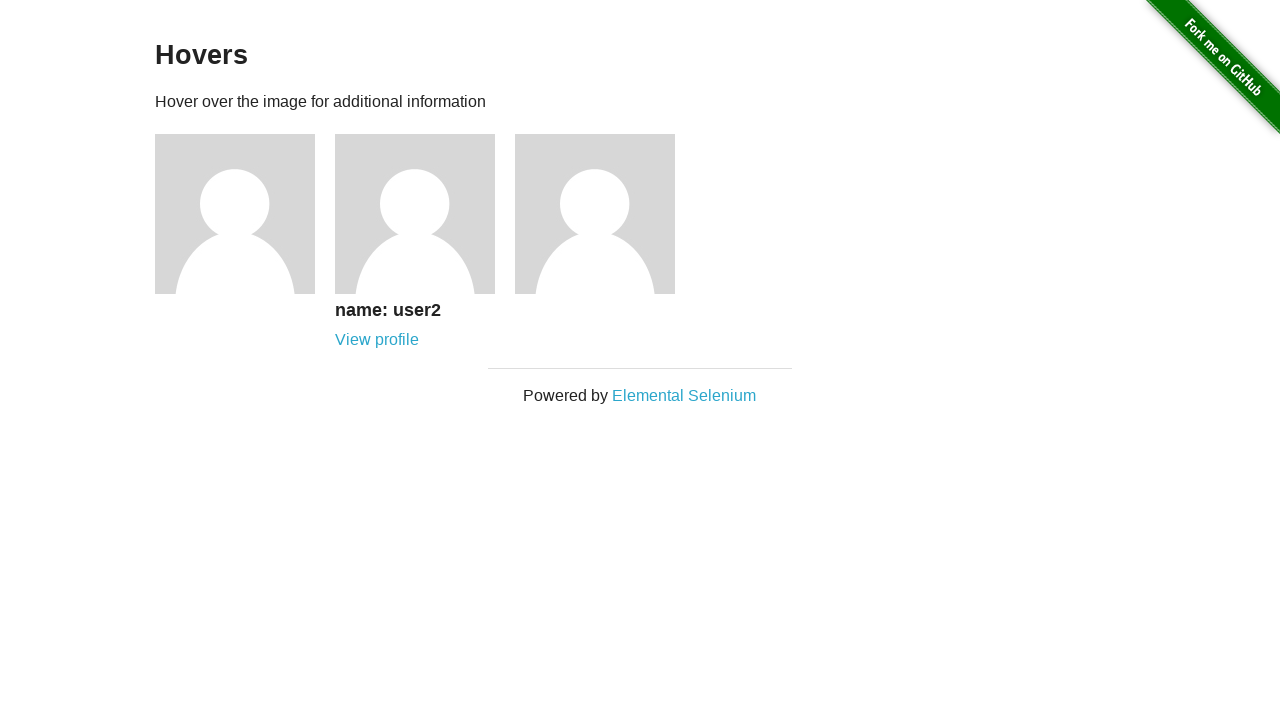

Selected figure element 3 of 3
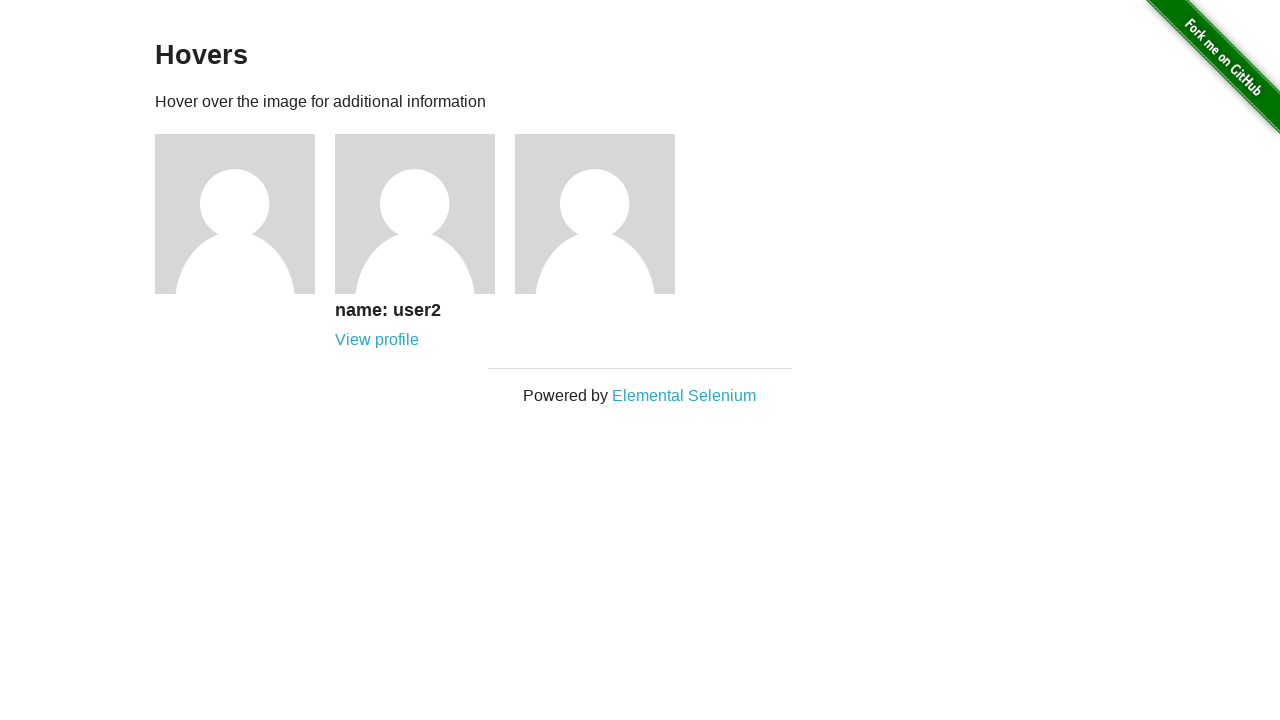

Hovered over figure 3 to reveal hidden content at (605, 214) on .figure >> nth=2
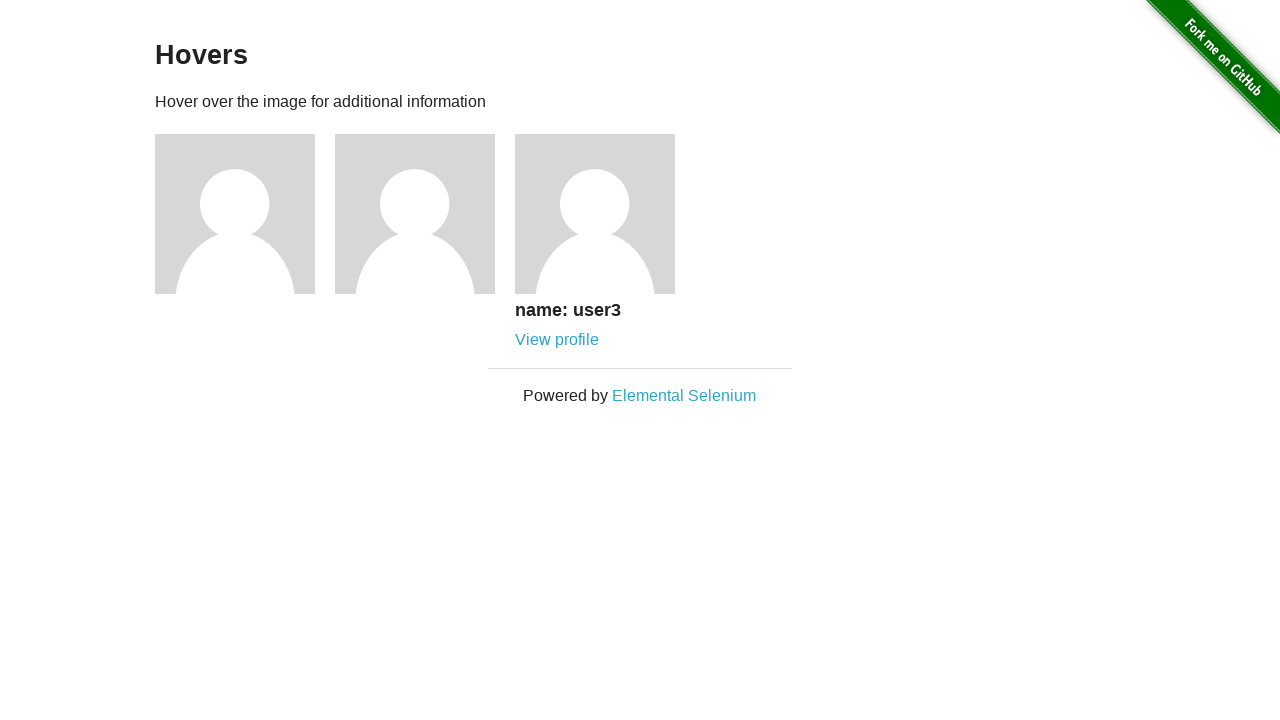

Description (h5) became visible for figure 3
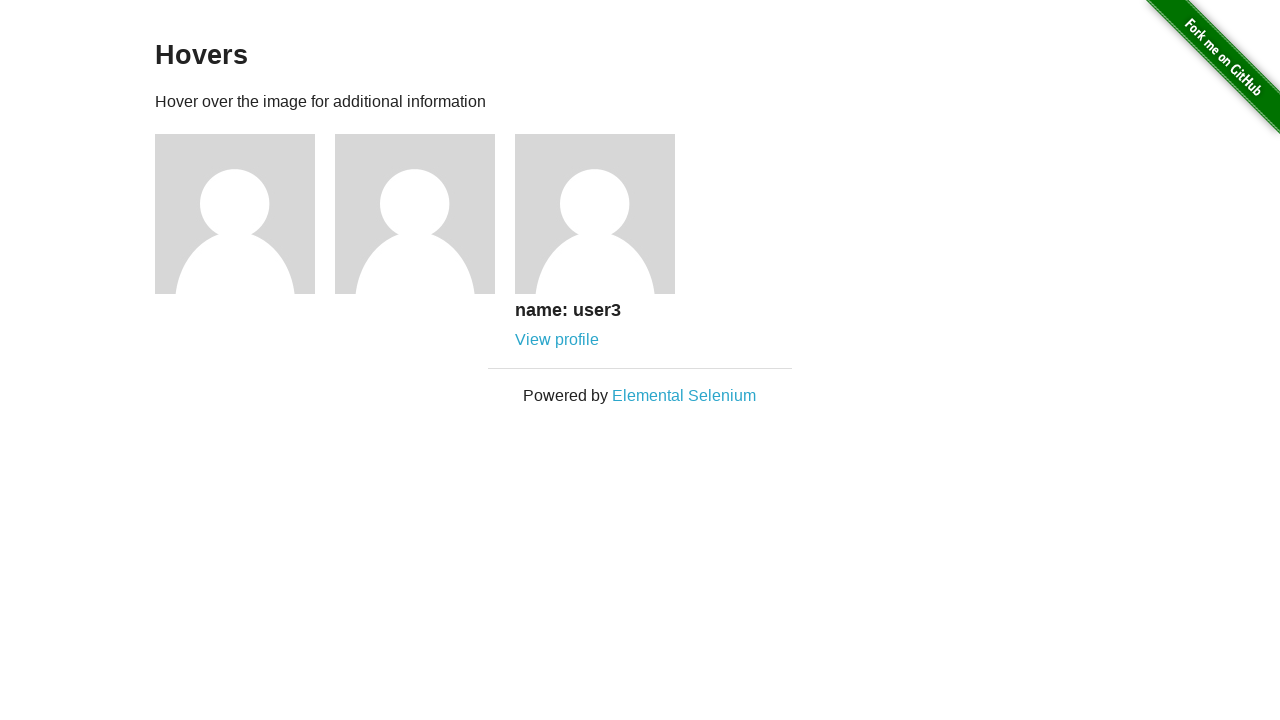

Link became visible for figure 3
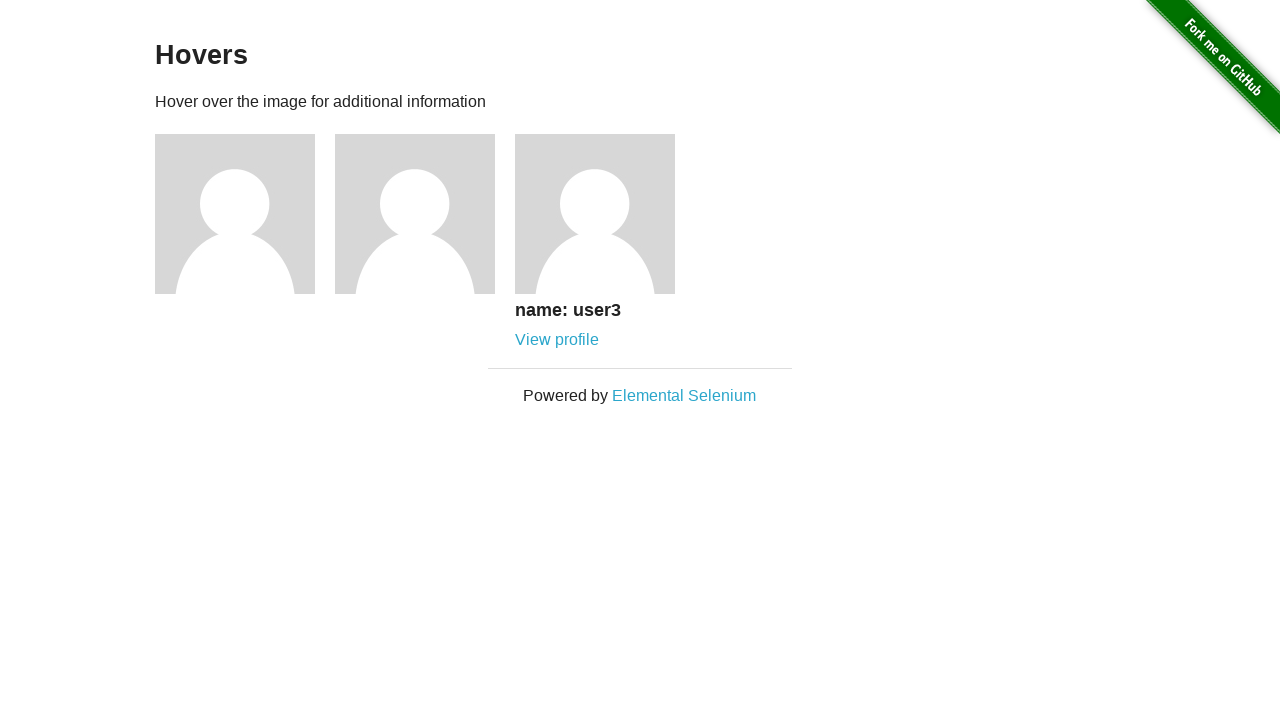

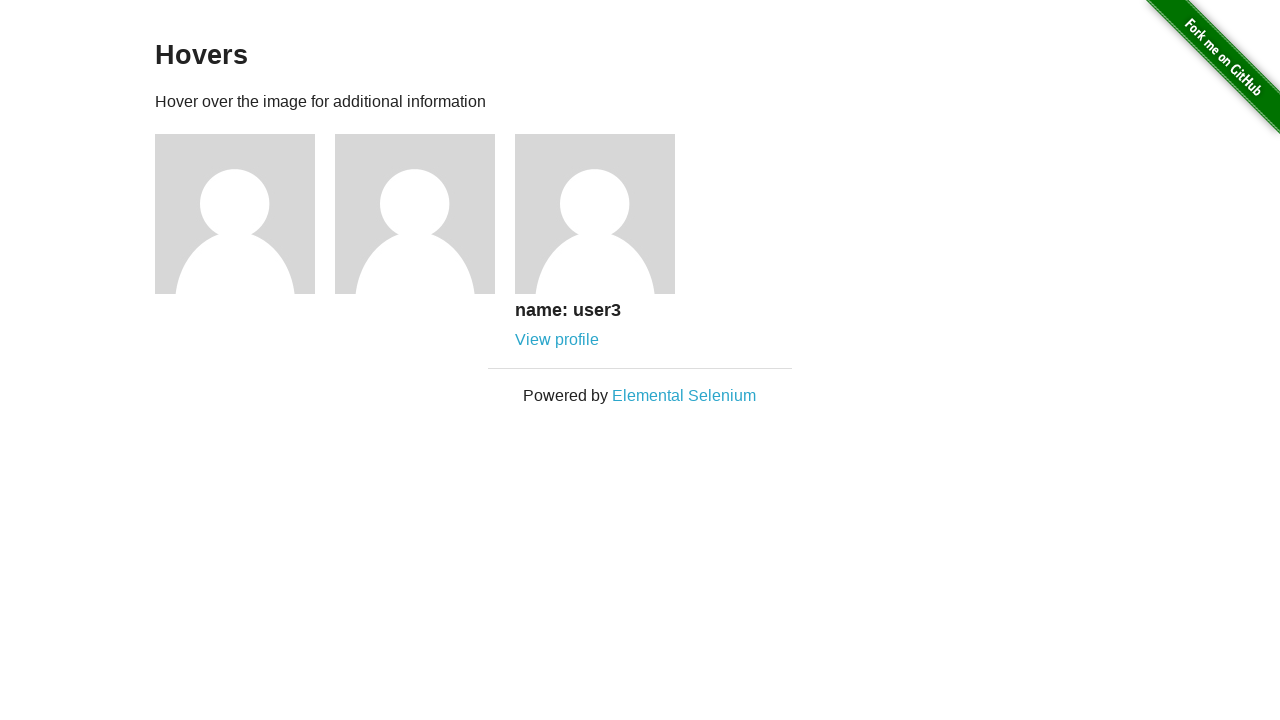